Tests iframe handling by switching to a demo frame and clicking a radio button on the jQuery UI checkboxradio demo page

Starting URL: https://jqueryui.com/checkboxradio/

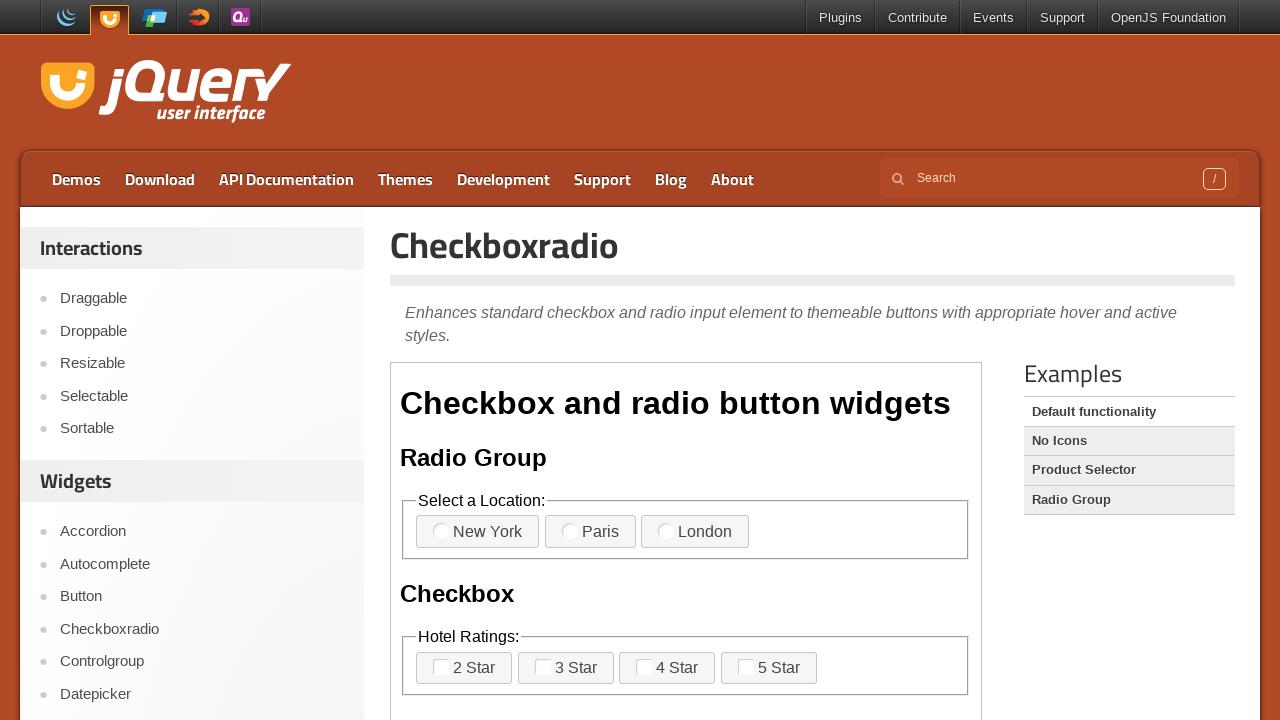

Navigated to jQuery UI checkboxradio demo page
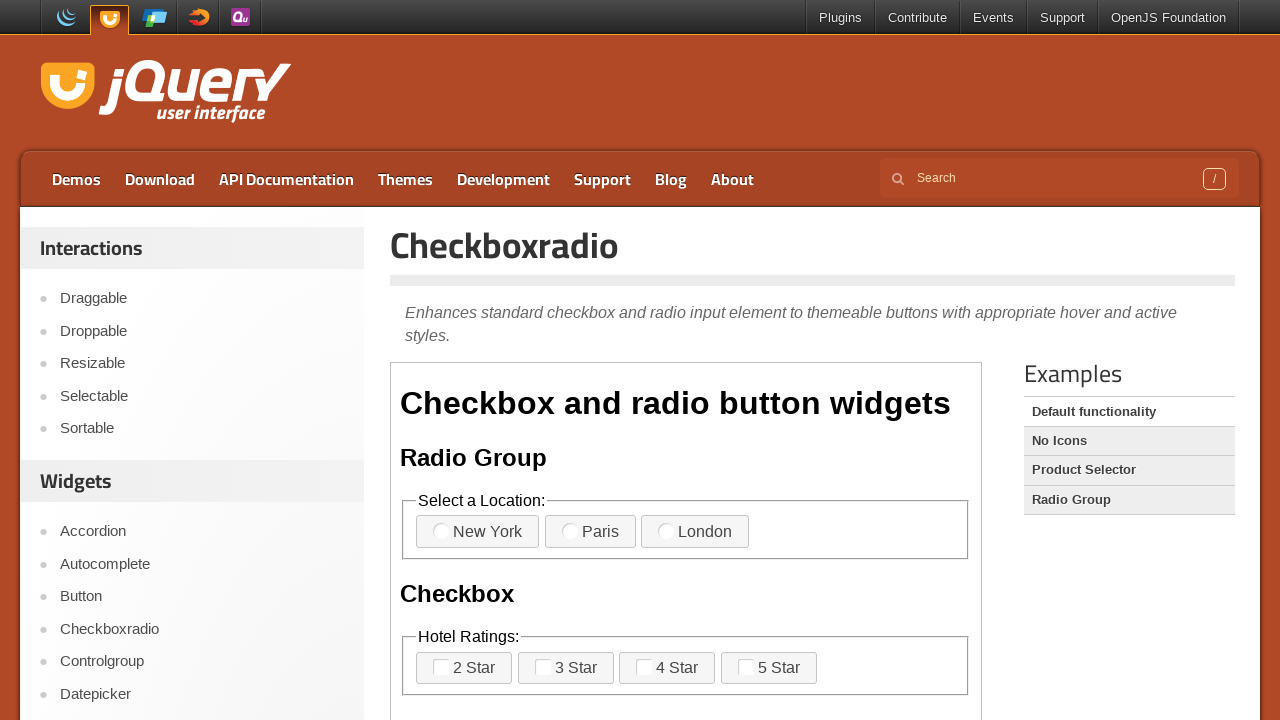

Located the demo iframe
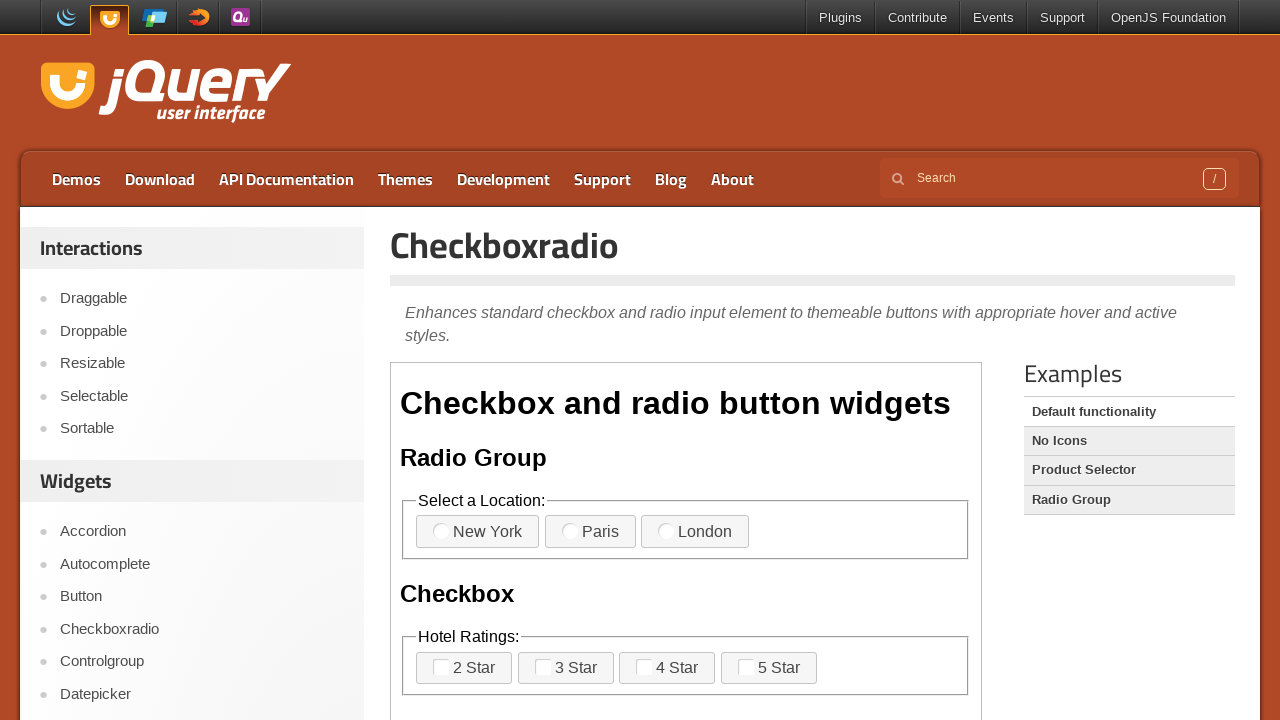

Clicked the first radio button in the iframe at (478, 532) on iframe.demo-frame >> internal:control=enter-frame >> label[for='radio-1']
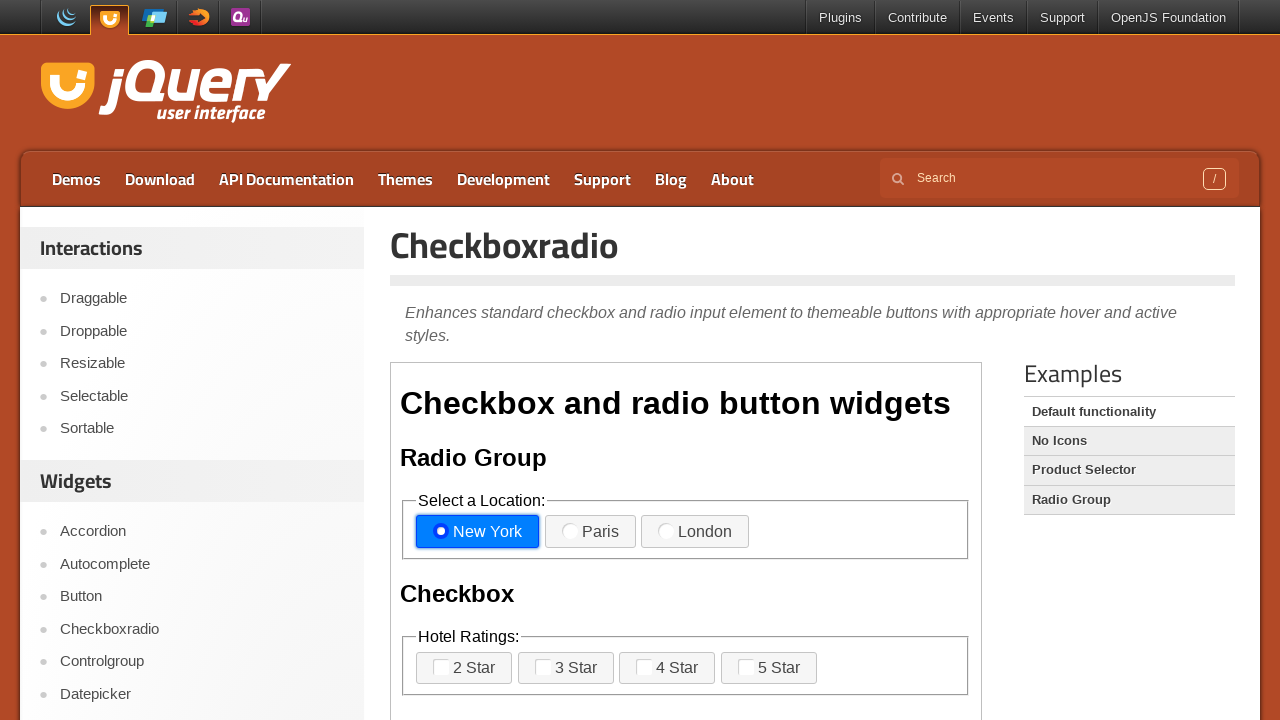

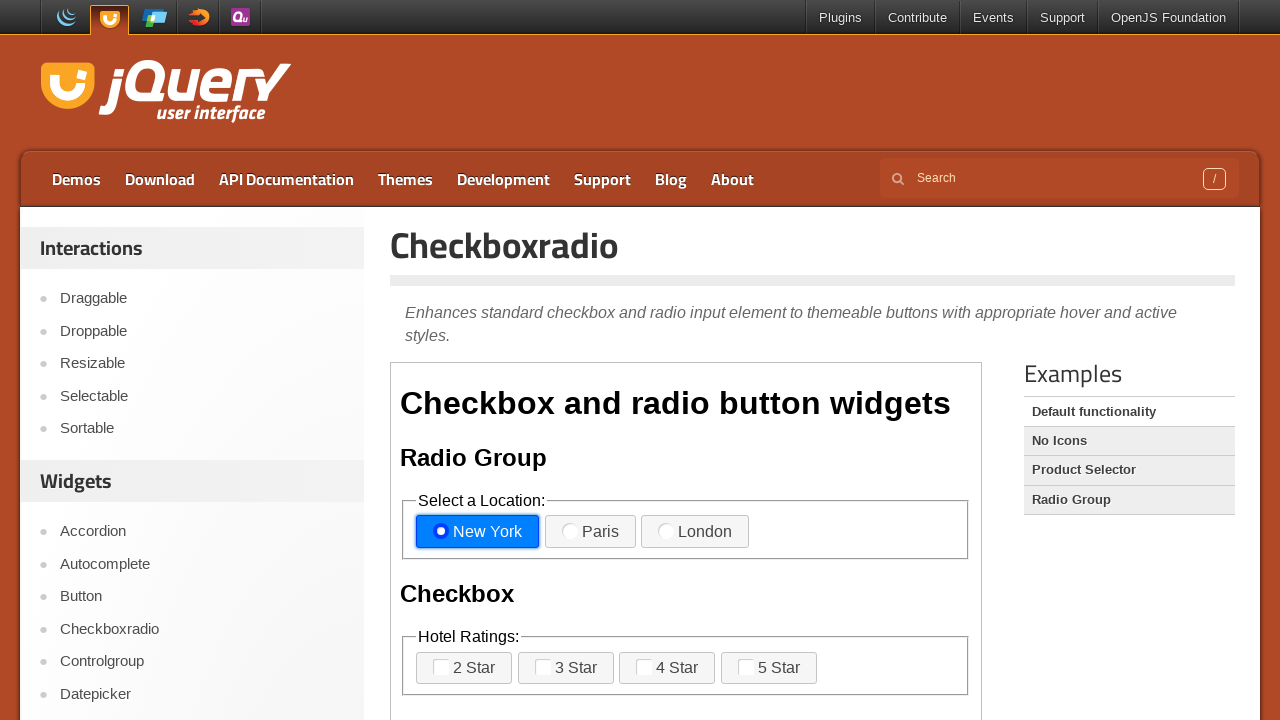